Navigates to Blitz.gg ranked champion build page and waits for content to load, verifying the page is accessible

Starting URL: https://blitz.gg/lol/champions/ahri

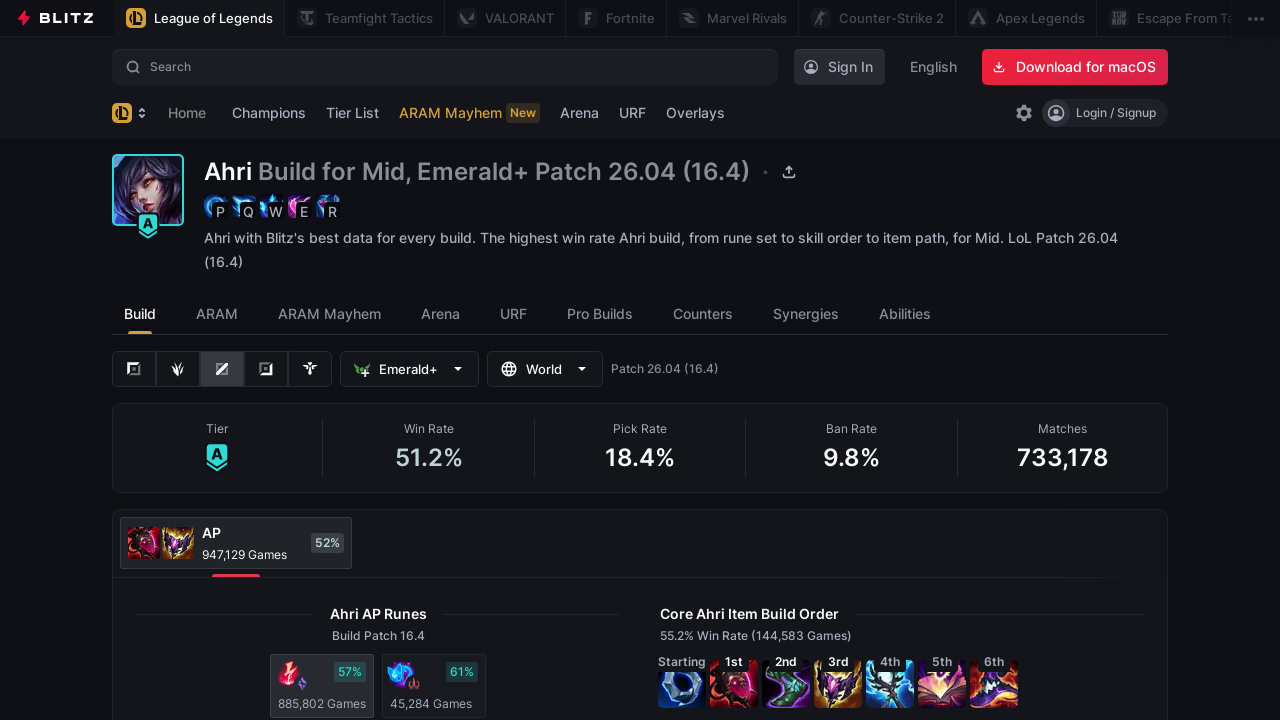

Set viewport size to 1920x1080
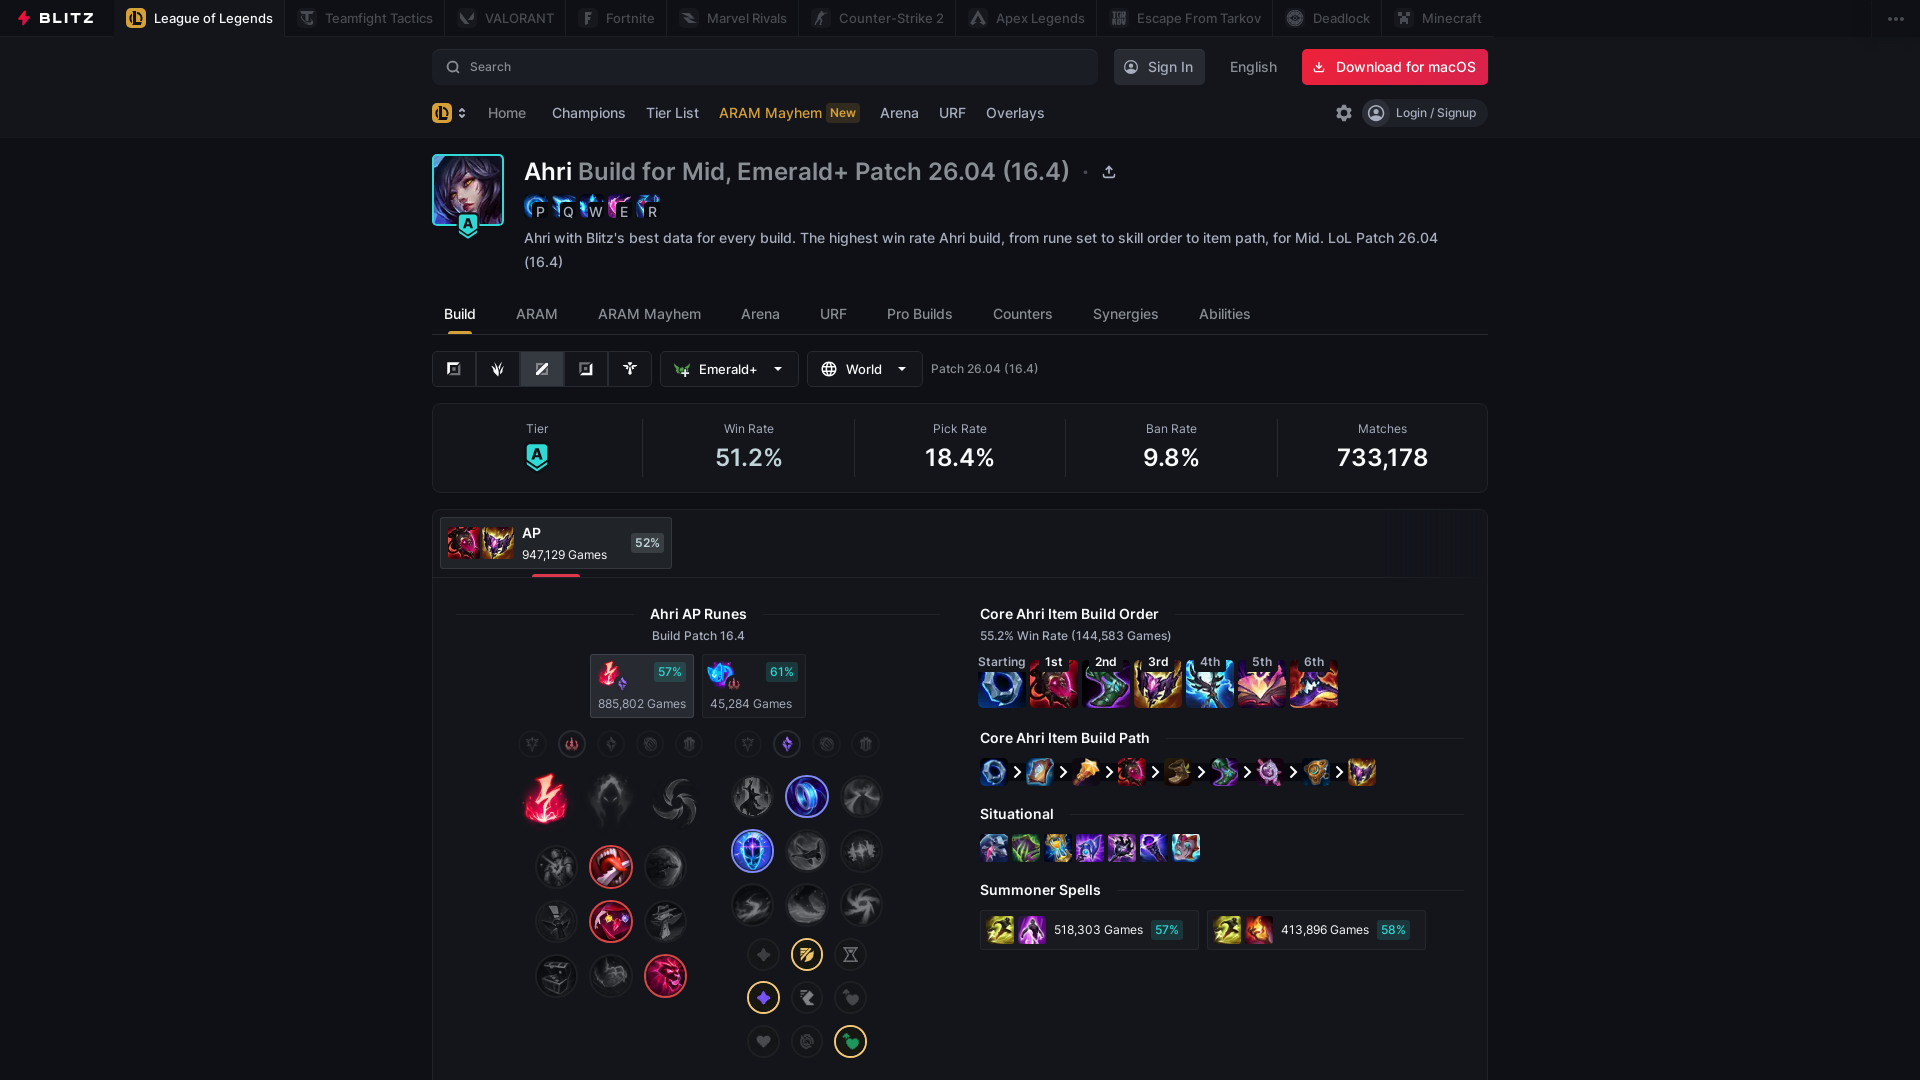

Waited for page to reach networkidle state - Ahri ranked champion build page content loaded
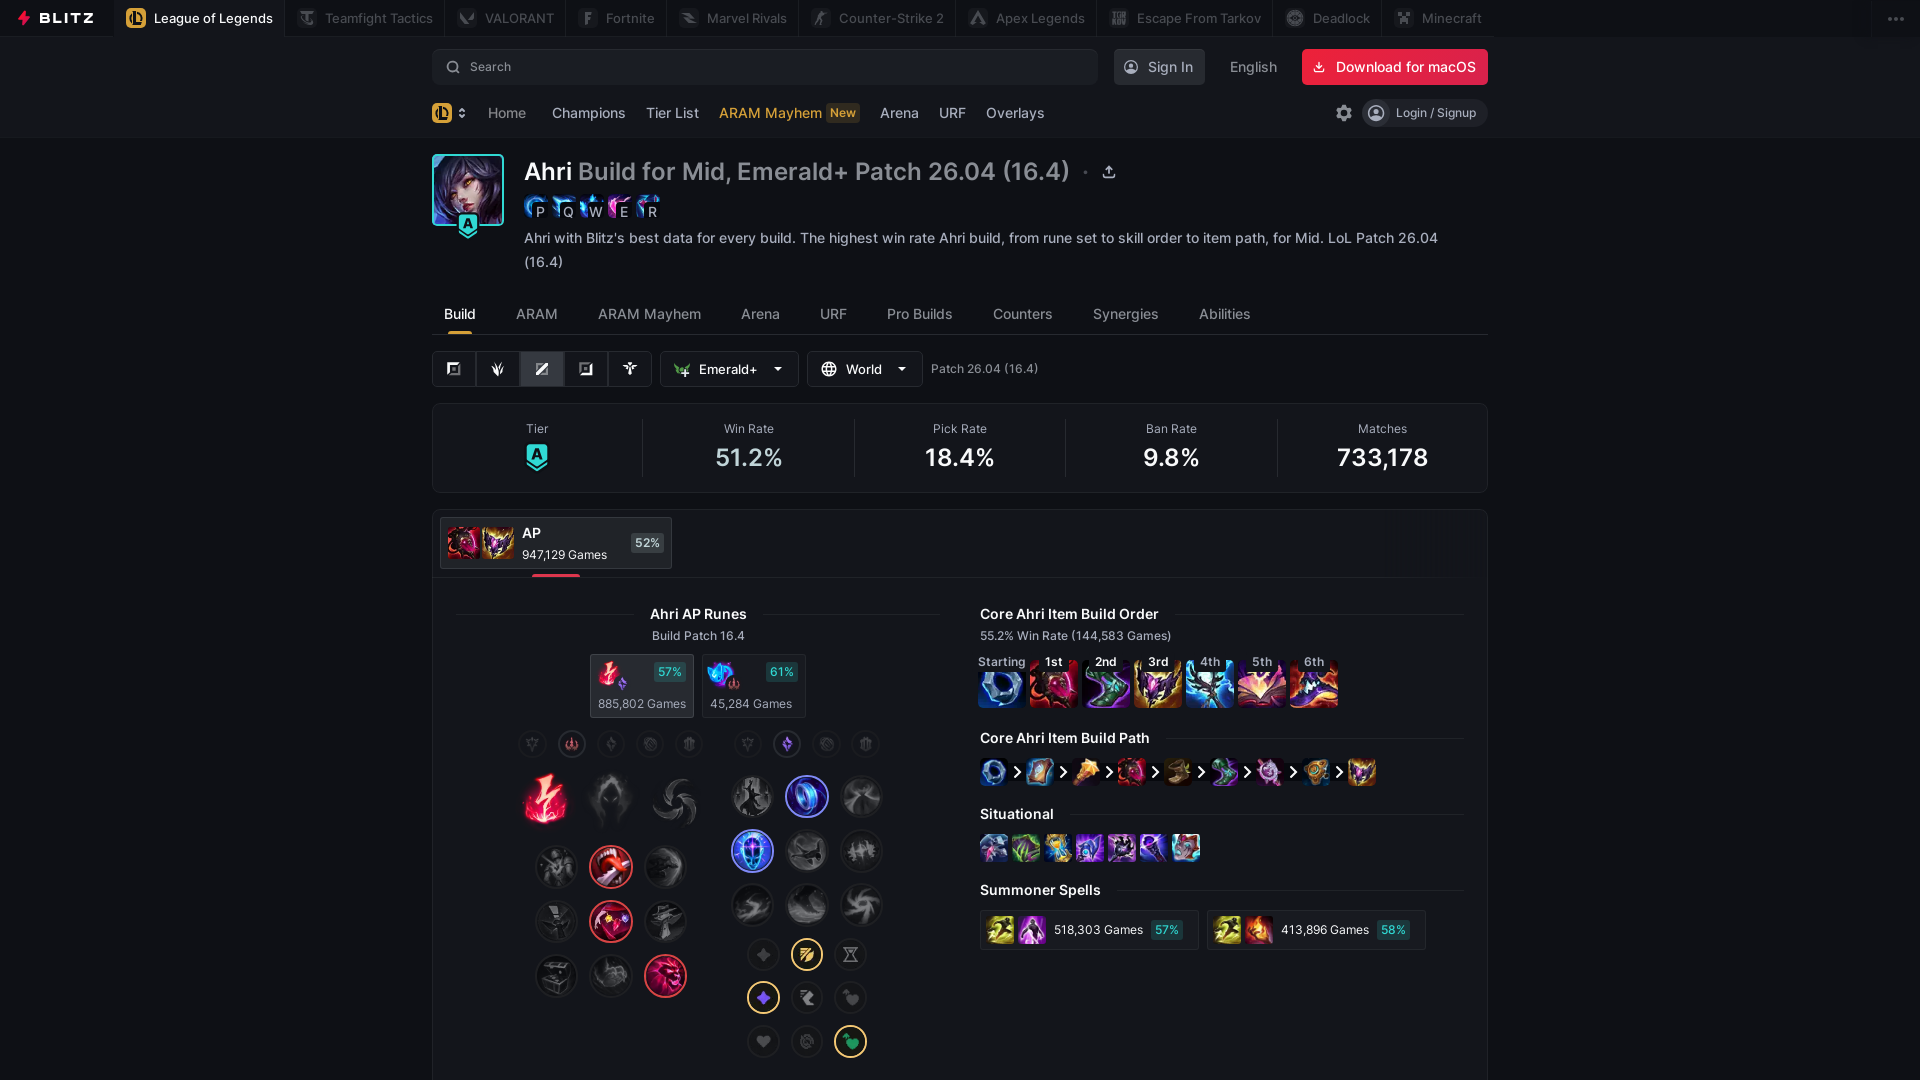

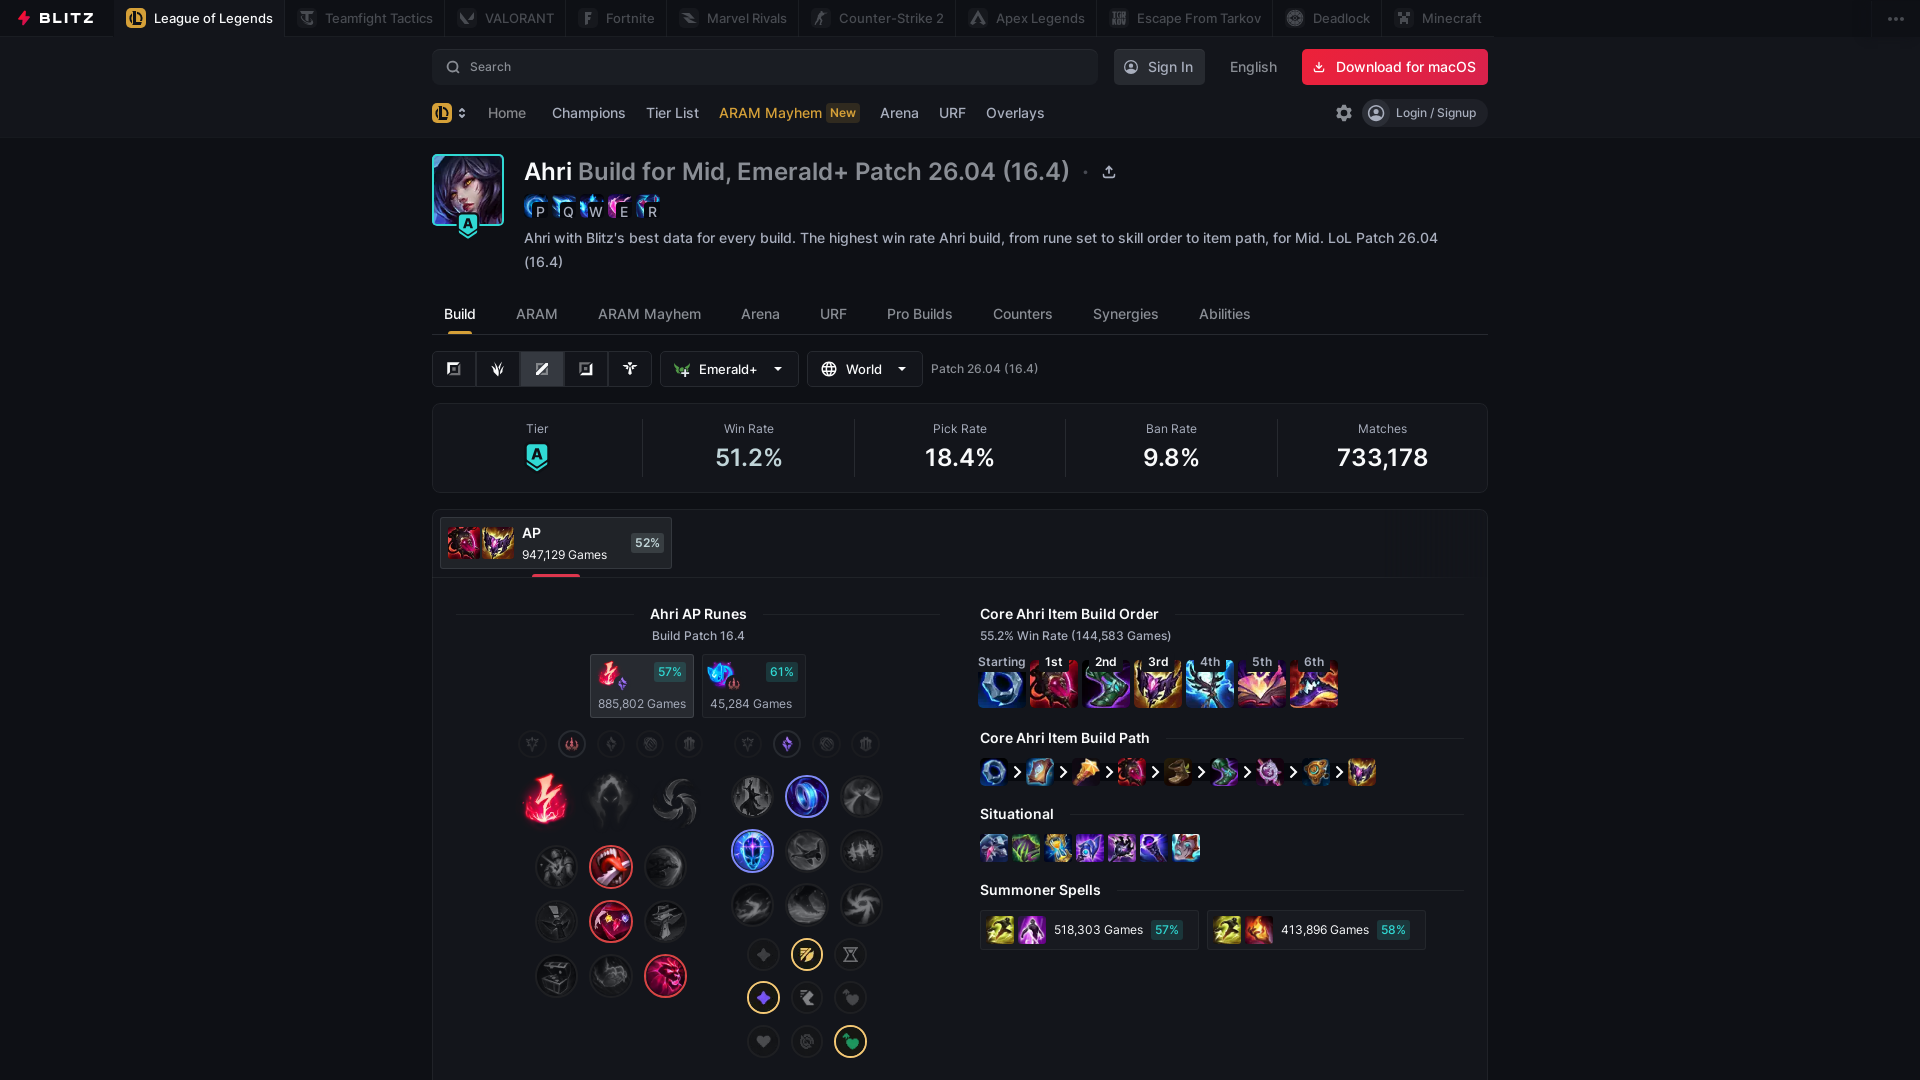